Tests various Selenium locator strategies (id, name, className, cssSelector, xpath, linkText) on a practice page by filling a demo login form, clicking forgot password link, and filling the password reset form with name and email fields.

Starting URL: https://rahulshettyacademy.com/locatorspractice/

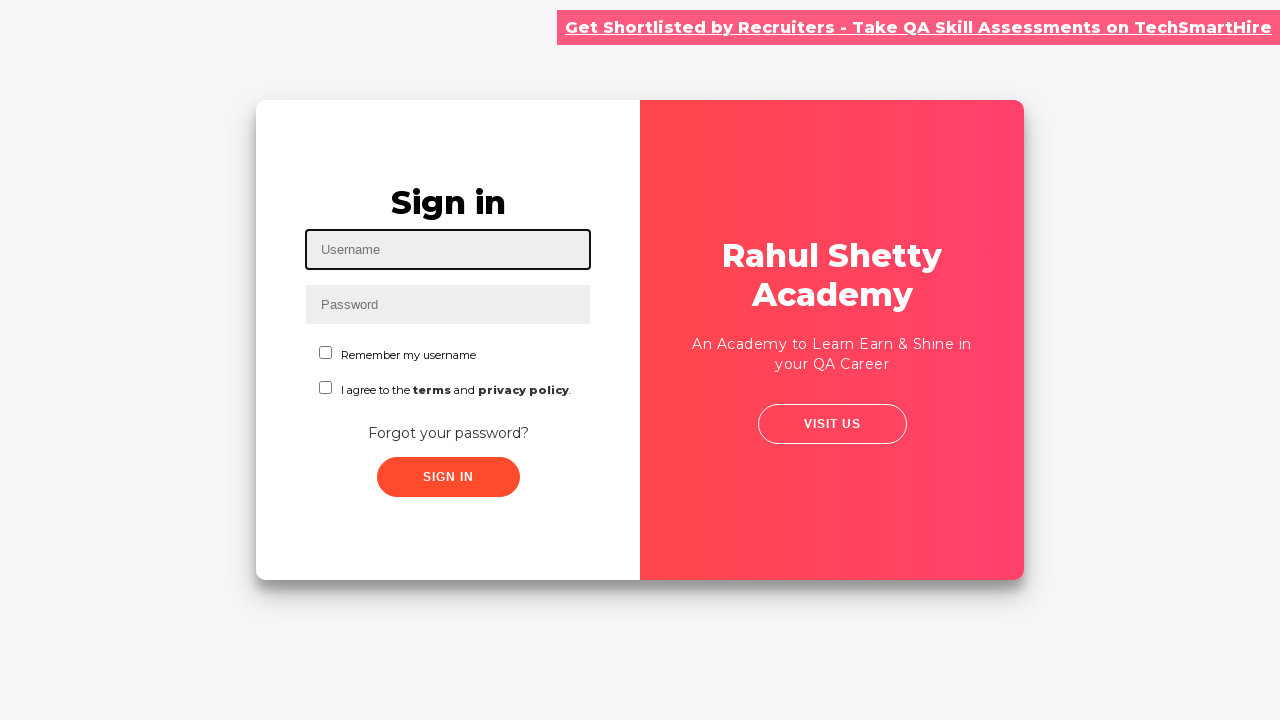

Filled username field with 'rahul' using id locator on #inputUsername
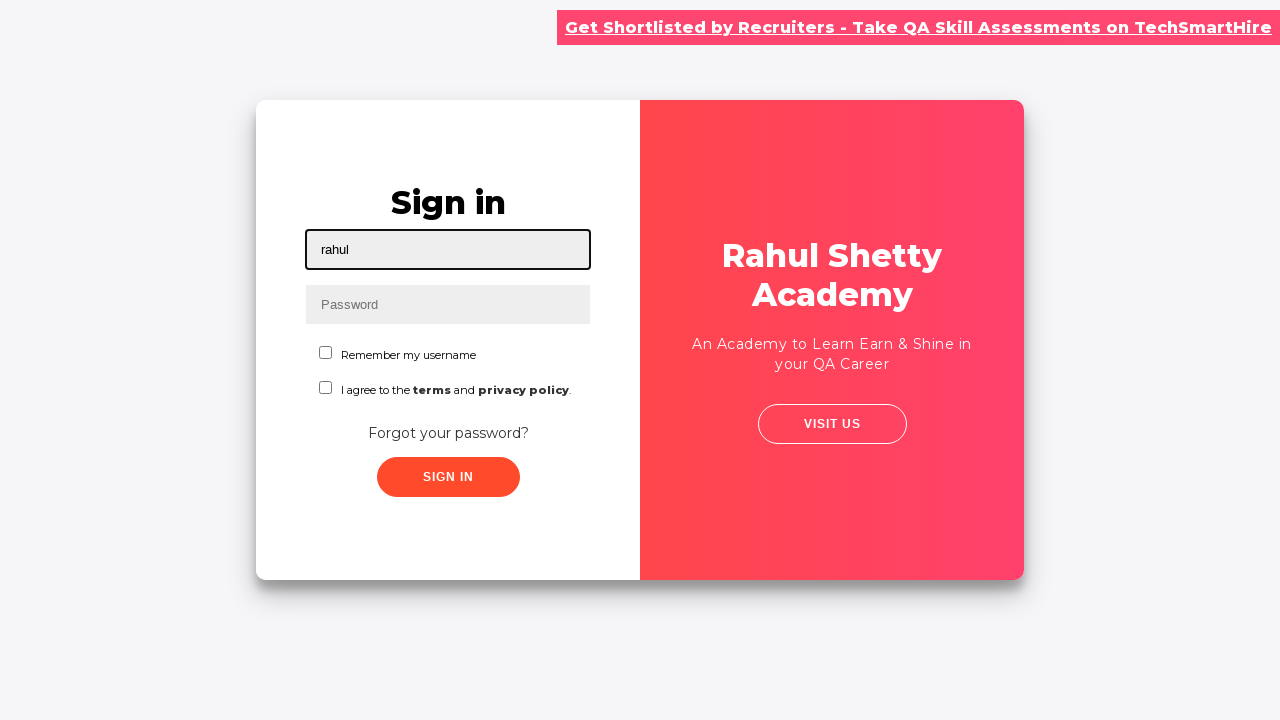

Filled password field with 'hello123' using name locator on input[name='inputPassword']
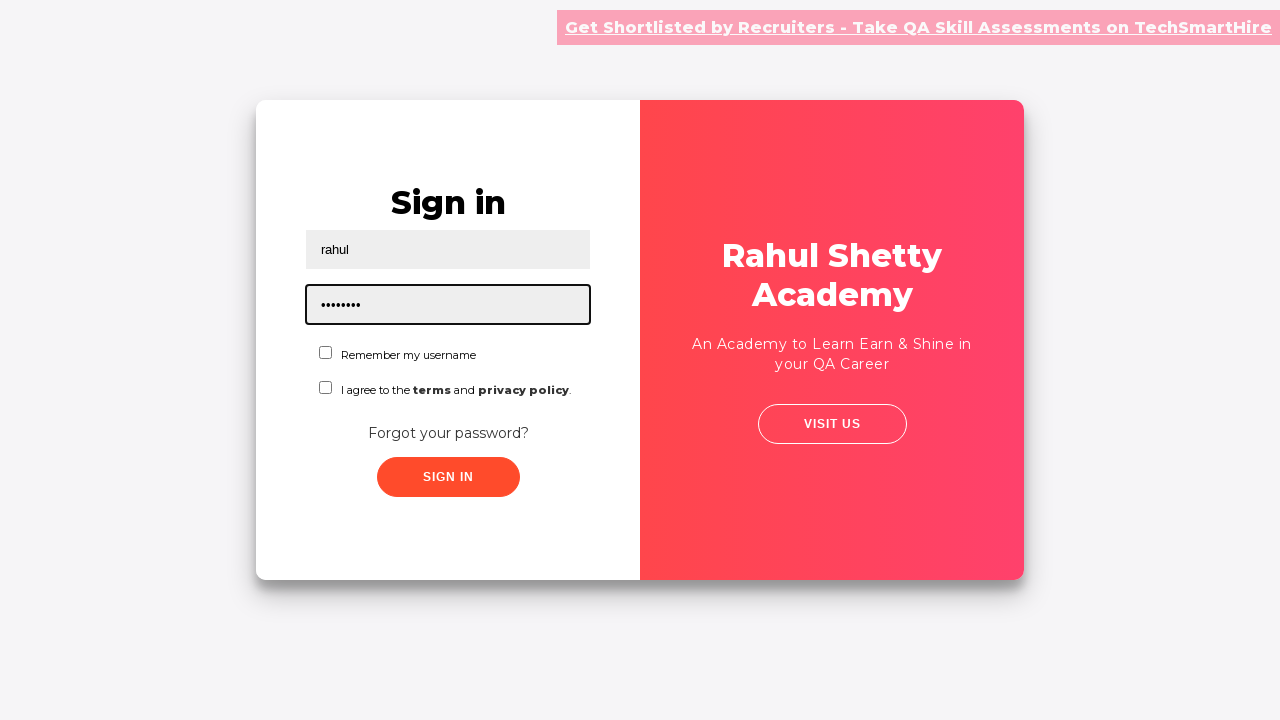

Clicked sign in button using class name selector at (448, 477) on .signInBtn
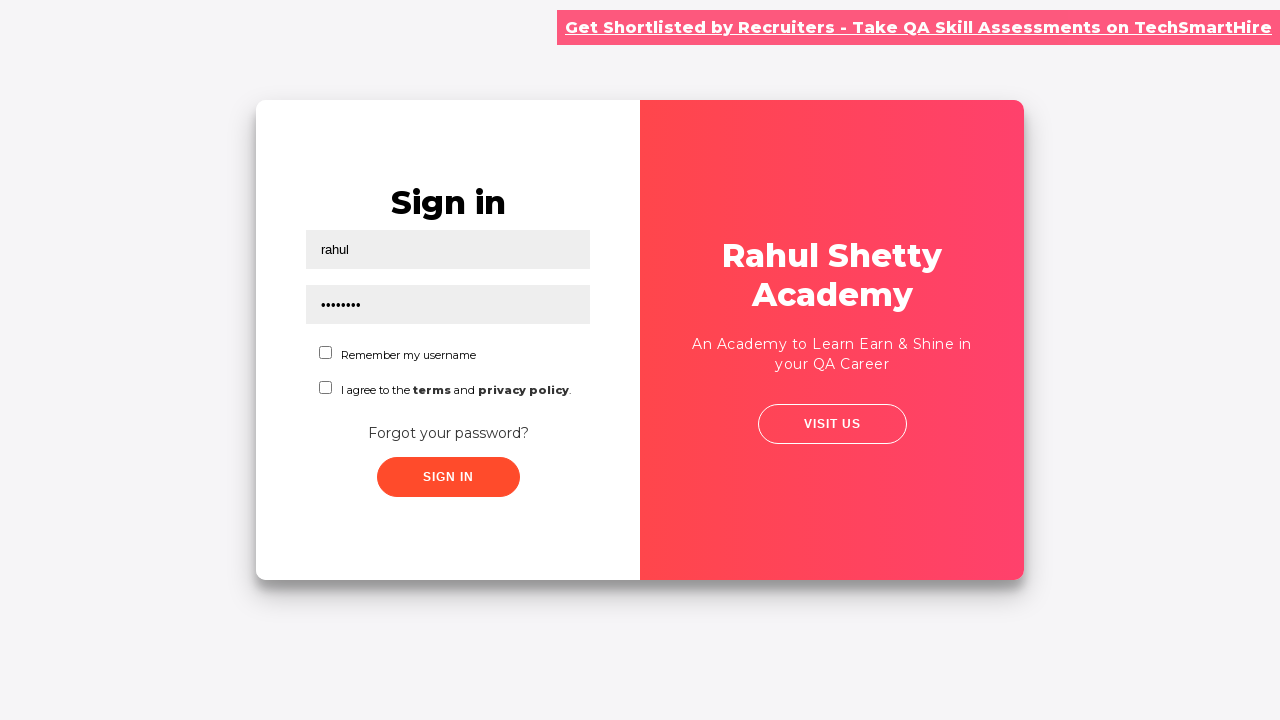

Error message appeared after invalid login attempt
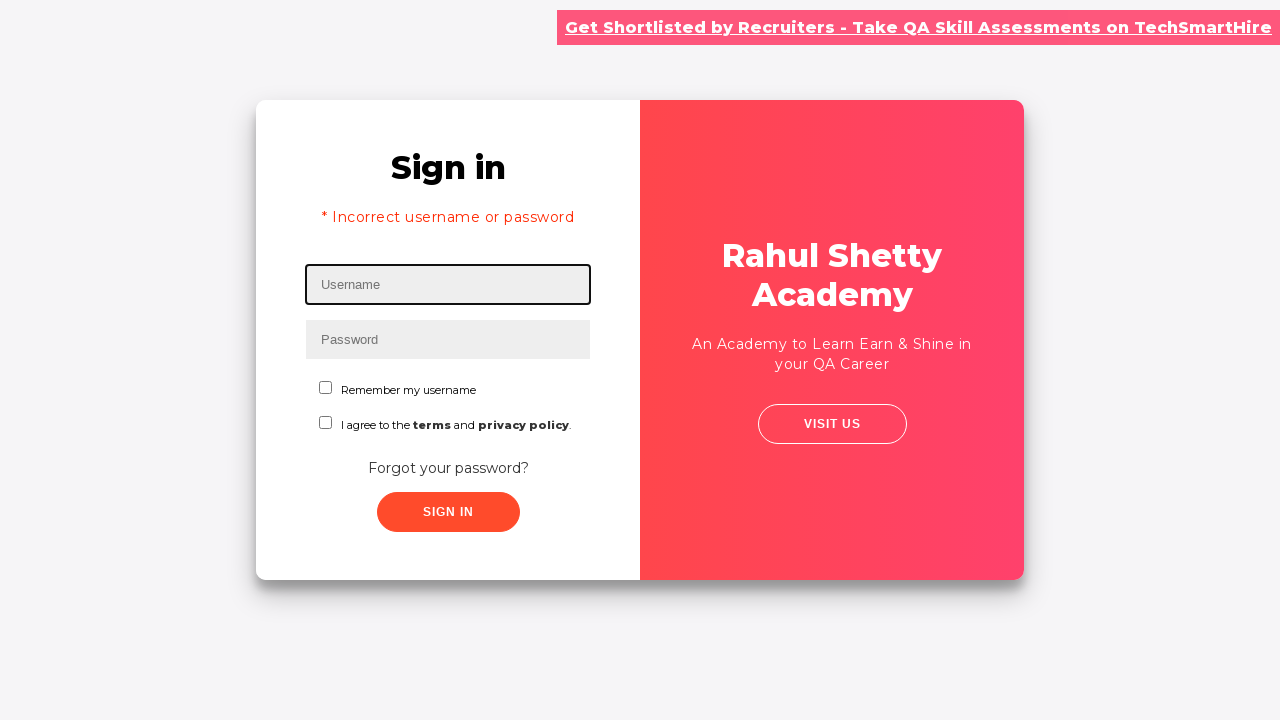

Clicked 'Forgot your password?' link at (448, 468) on text=Forgot your password?
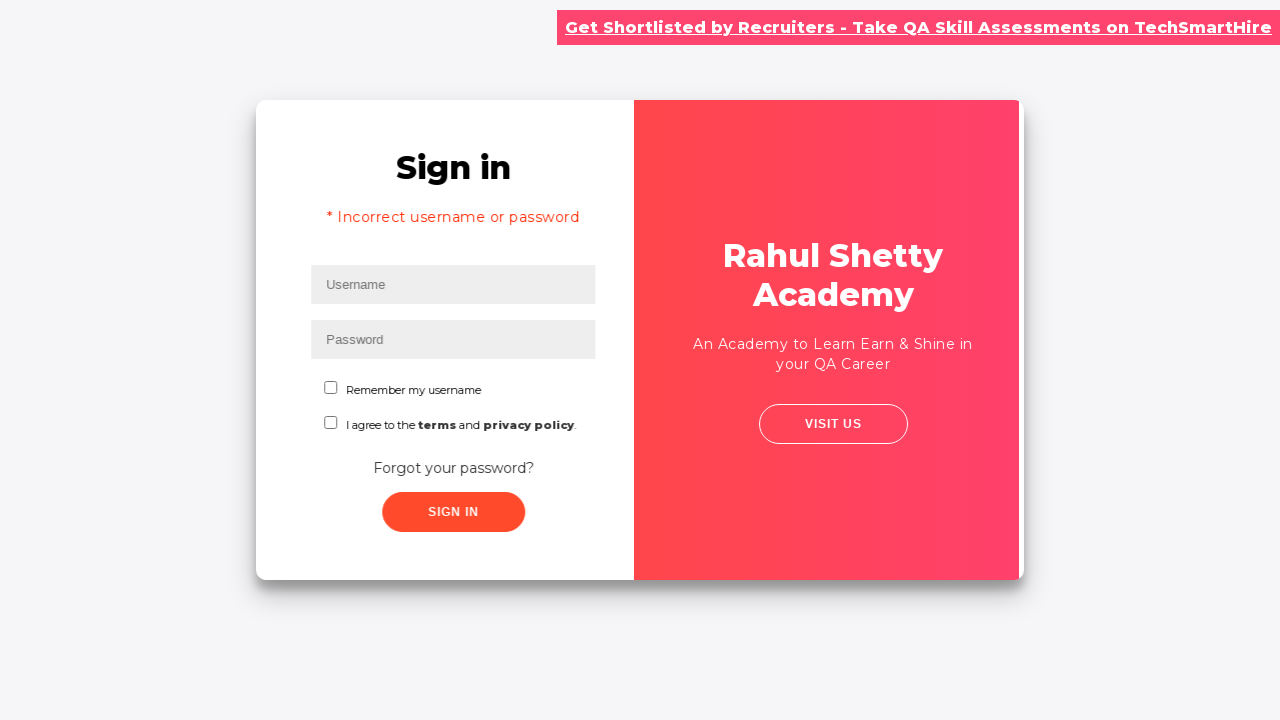

Filled name field with 'Jhon' in password reset form on input[placeholder='Name']
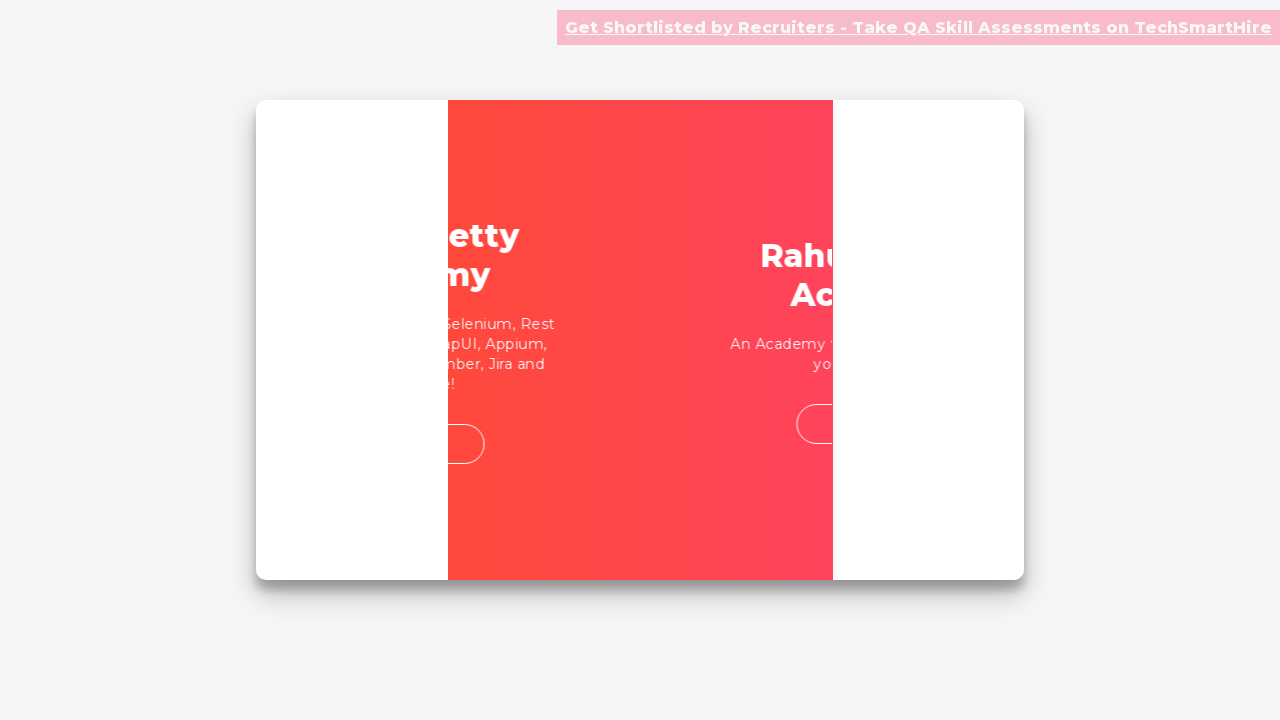

Filled email field with 'jhon@email.com' using CSS selector on input[placeholder='Email']
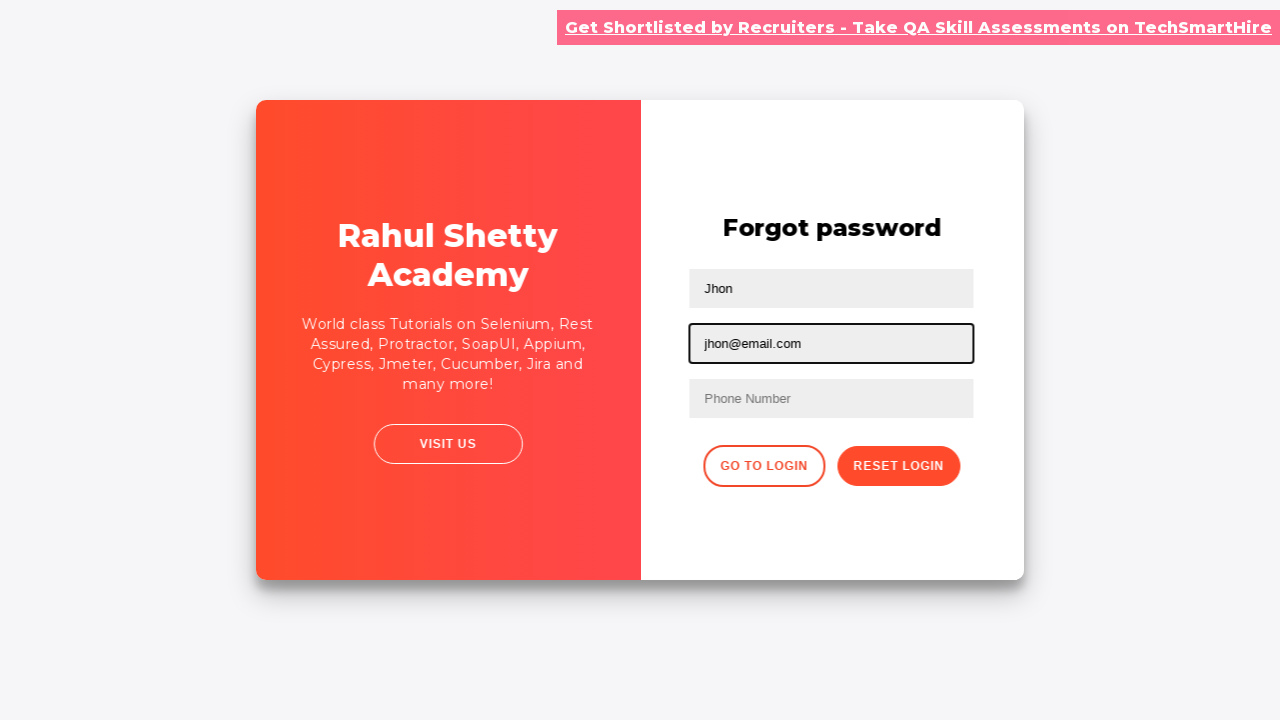

Cleared the third text input field on input[type='text'] >> nth=2
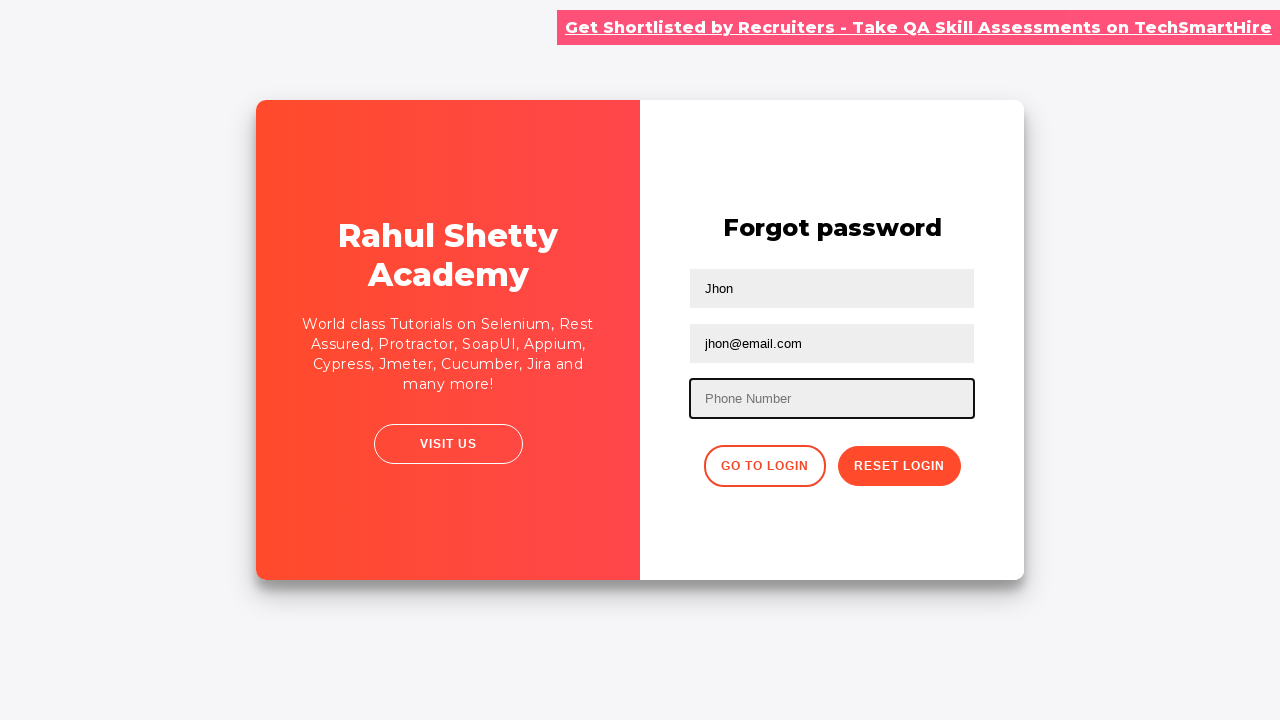

Filled email field with 'jhondoe@email.com' using nth-child selector on input[type='text']:nth-child(3)
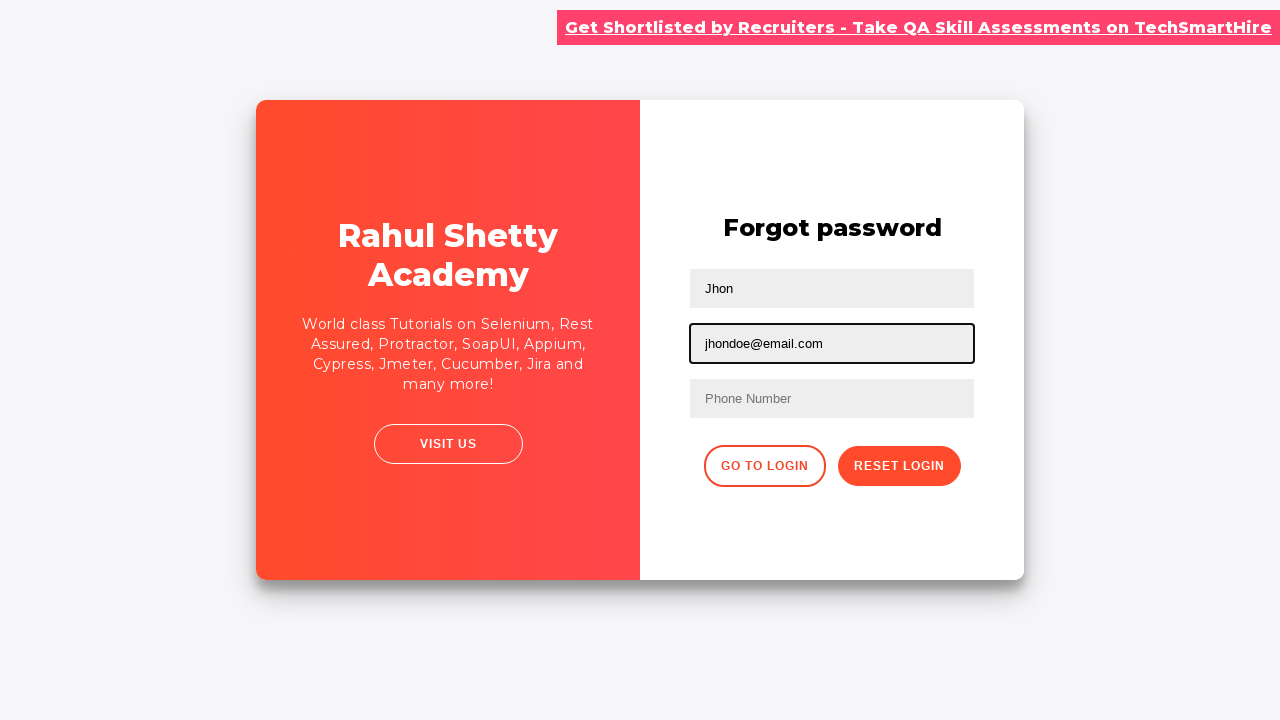

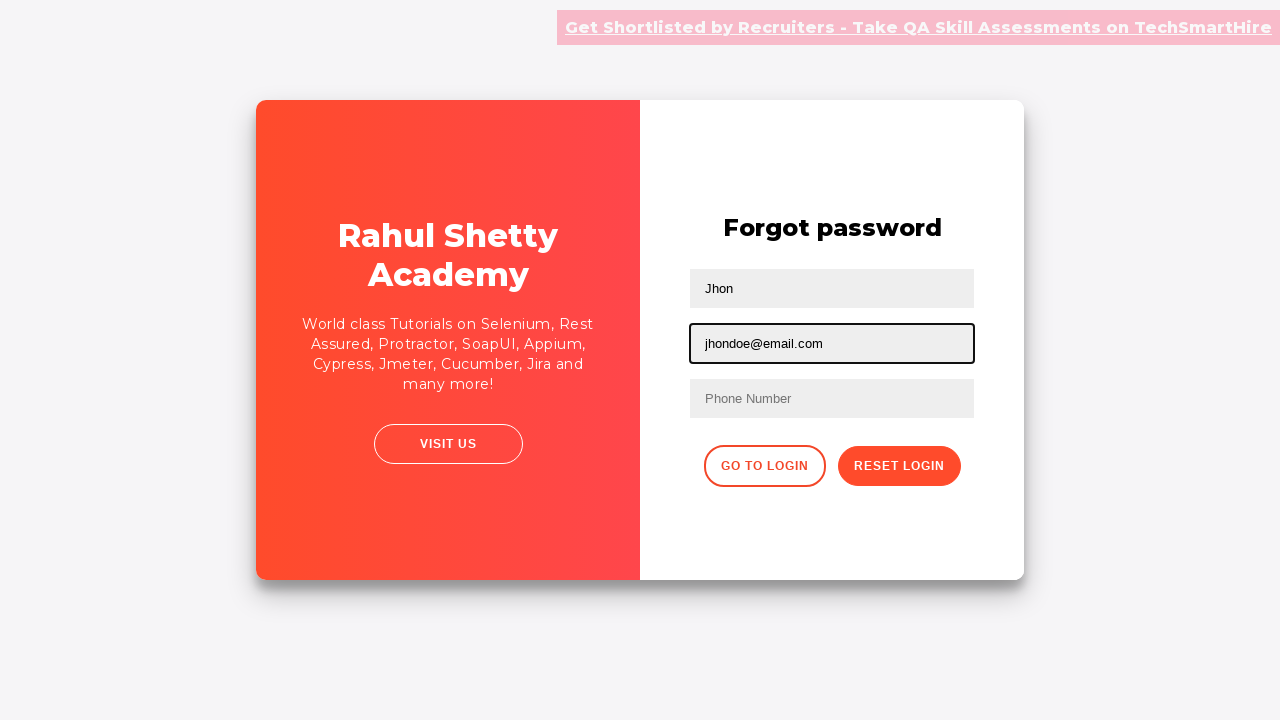